Tests the Links section on DemoQA by scrolling to the Links element, clicking on it, then finding and clicking the "Created" link, and navigating back to the main links page.

Starting URL: https://demoqa.com/links

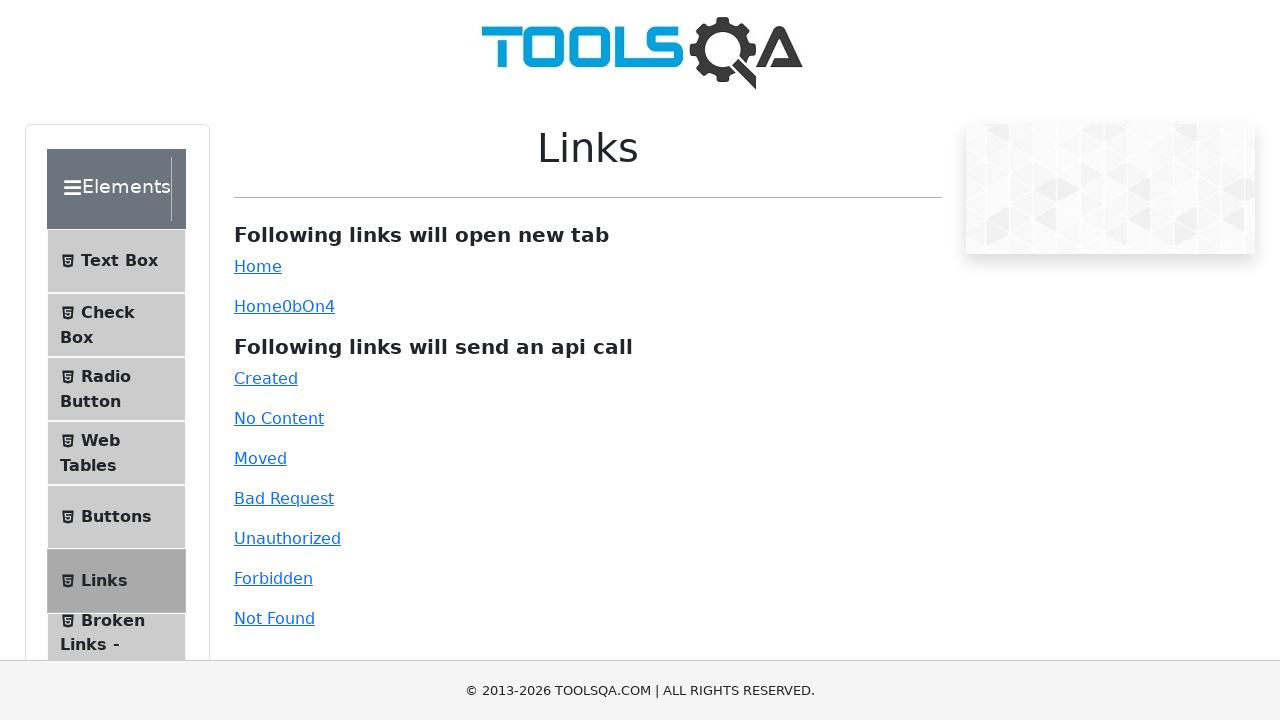

Scrolled to Links section element
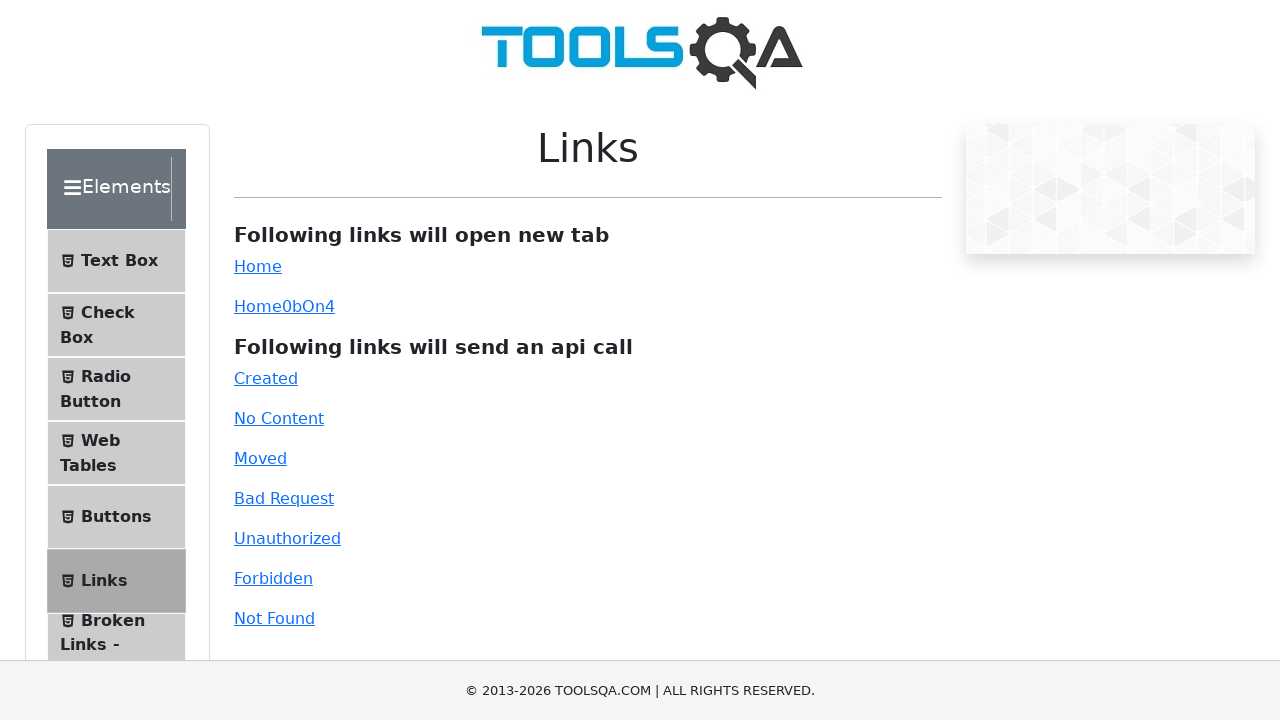

Clicked on Links section at (104, 581) on xpath=//span[text()='Links']
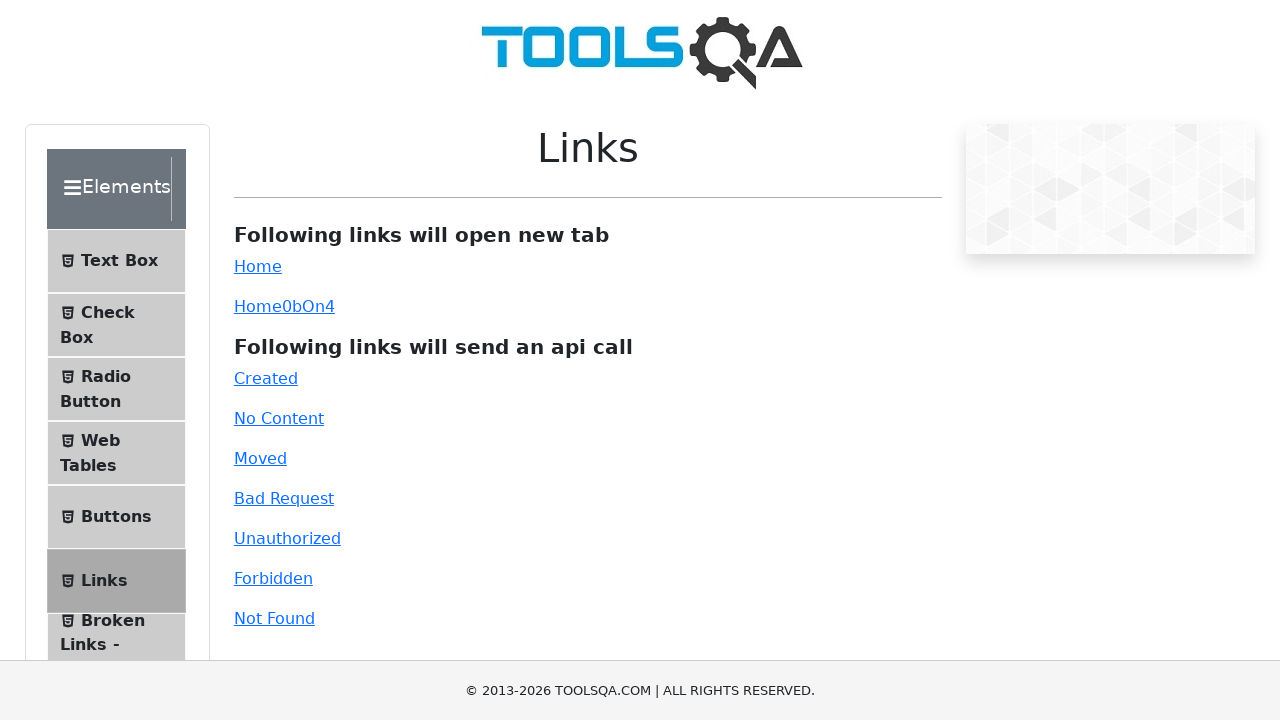

Clicked on the 'Created' link at (266, 378) on a:has-text('Created')
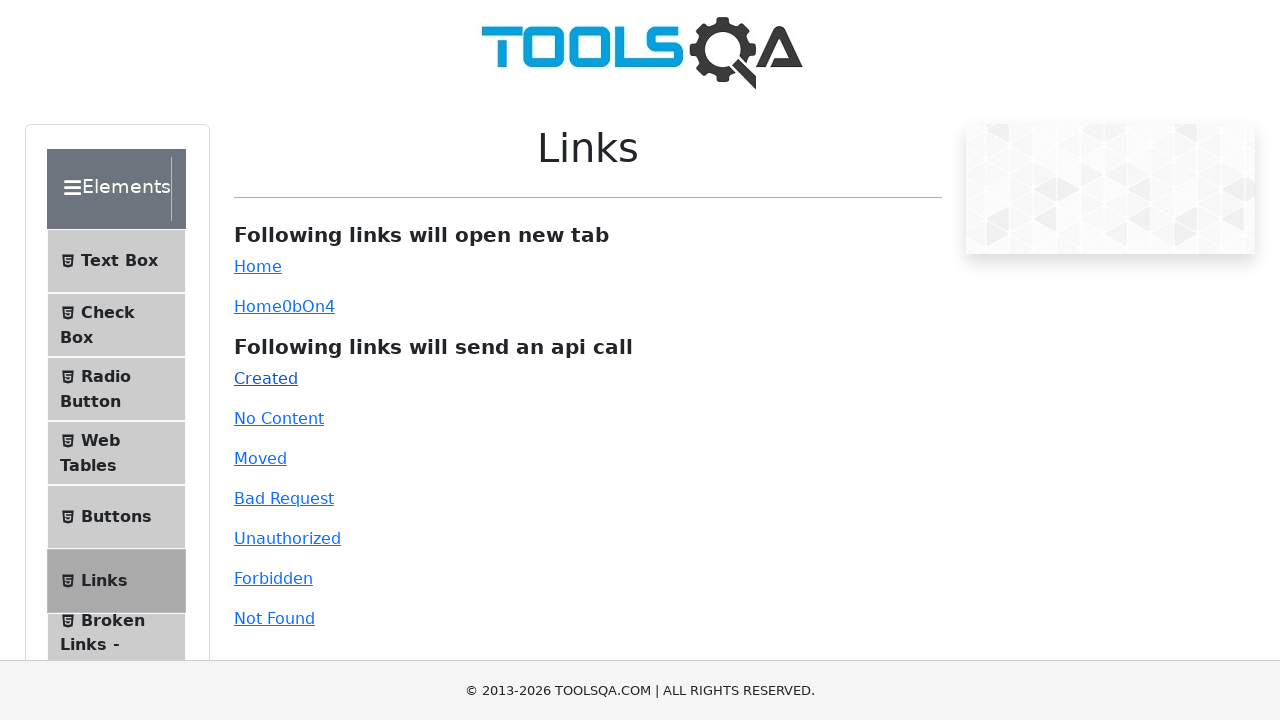

Navigated back to main links page
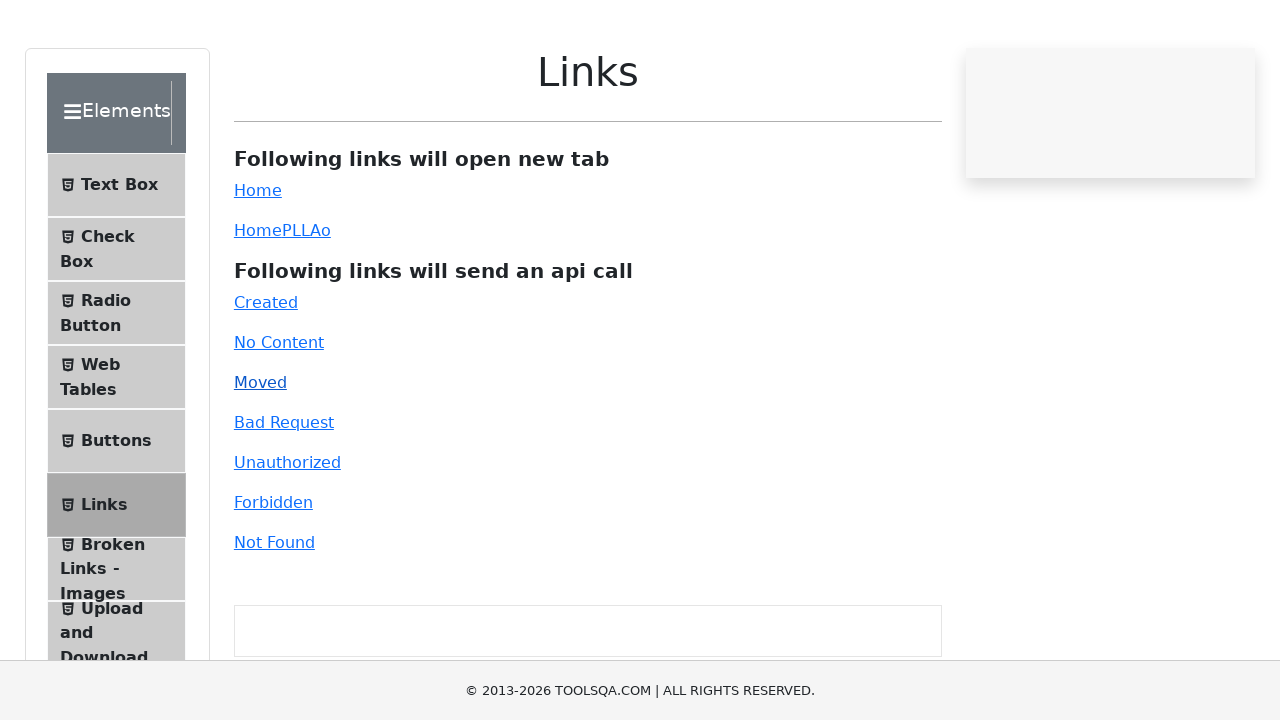

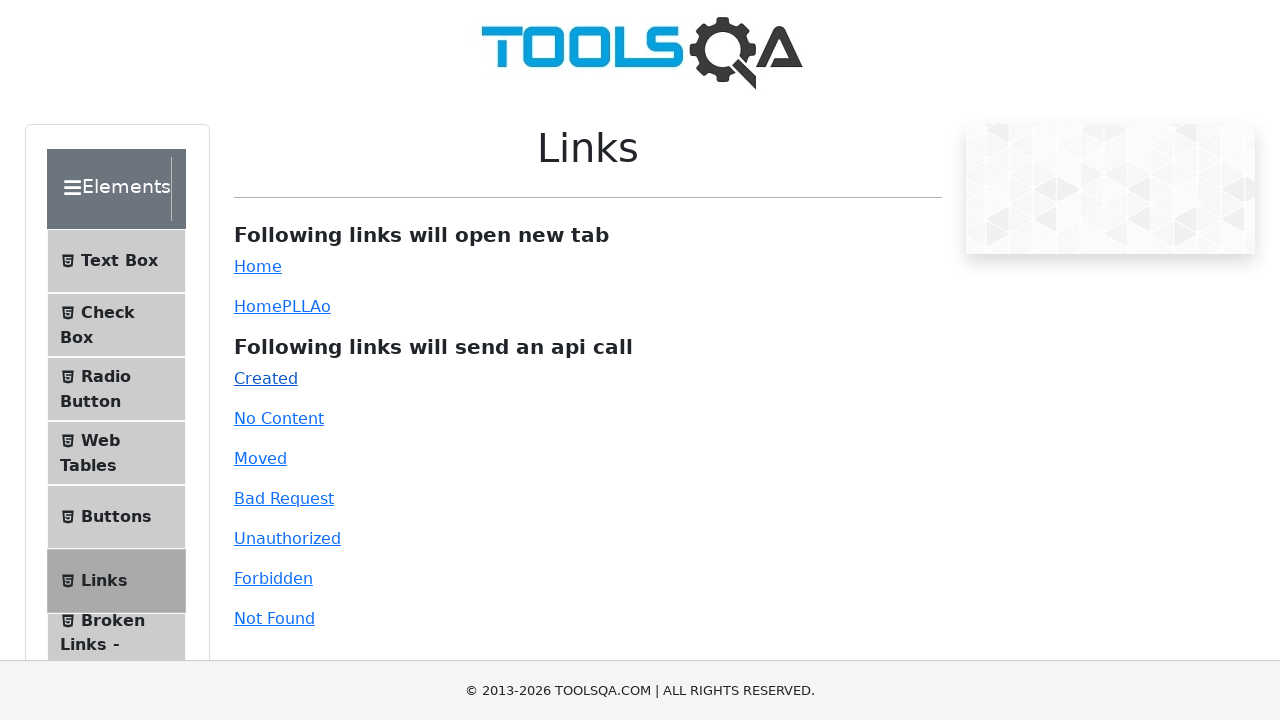